Tests responsive design by capturing screenshots at different viewport widths to verify page layout adjusts correctly

Starting URL: https://getbootstrap.com/docs/4.0/examples/blog/

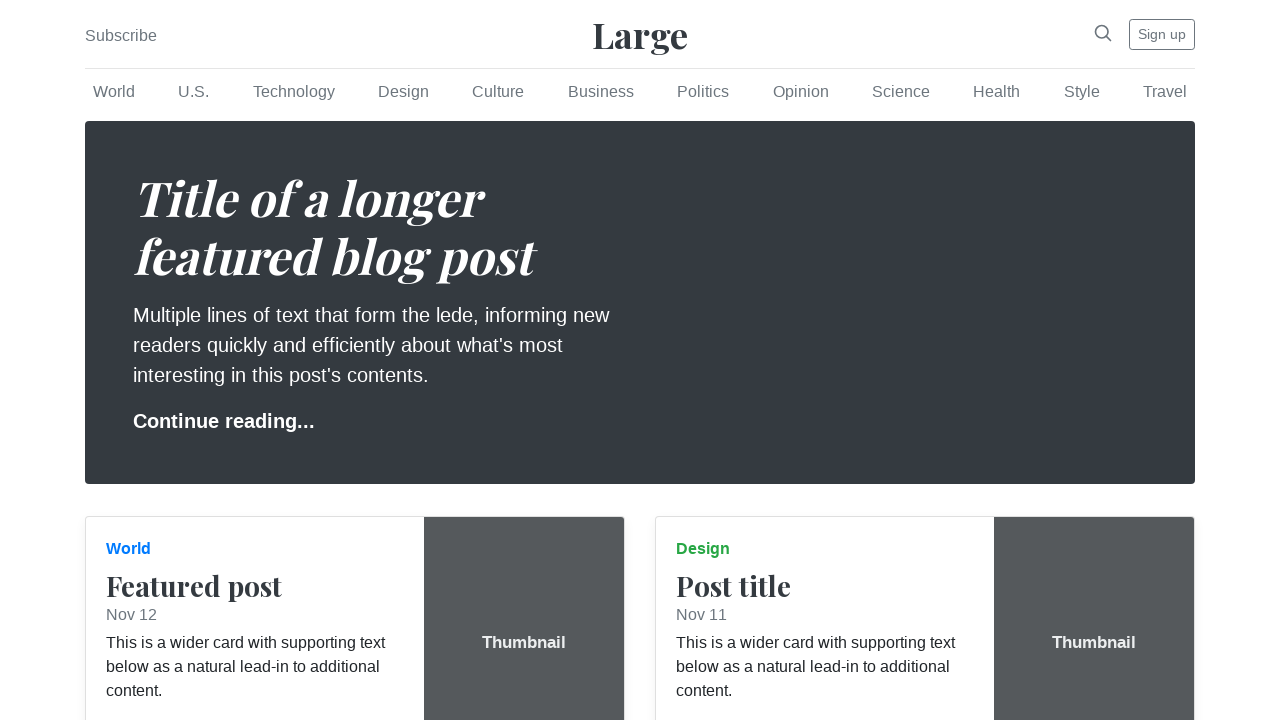

Set viewport to 600px width for mobile responsive design testing
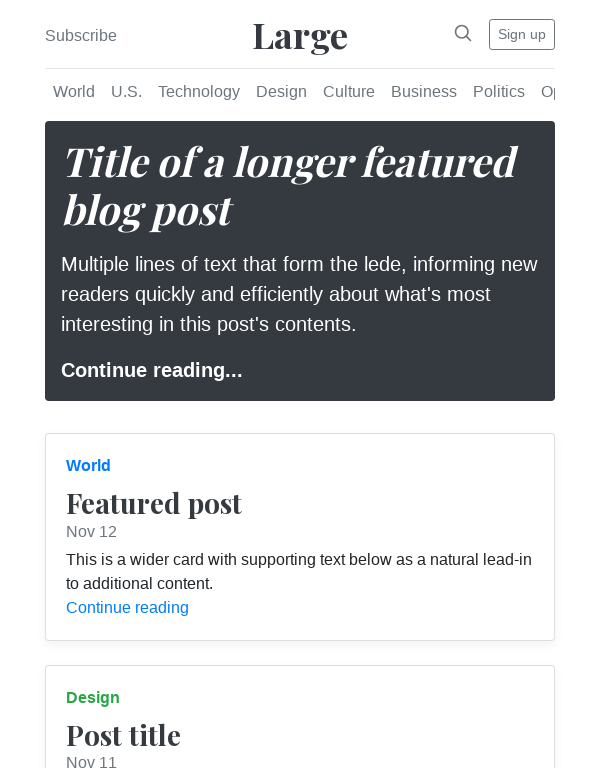

Set viewport to 900px width for tablet responsive design testing
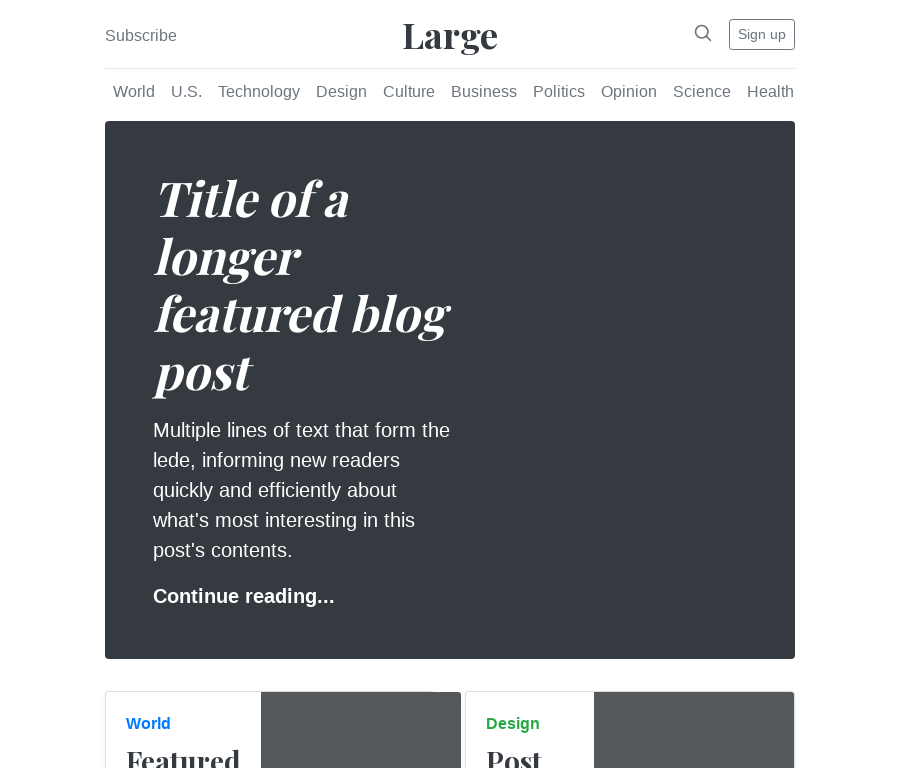

Reloaded page at 900px viewport width
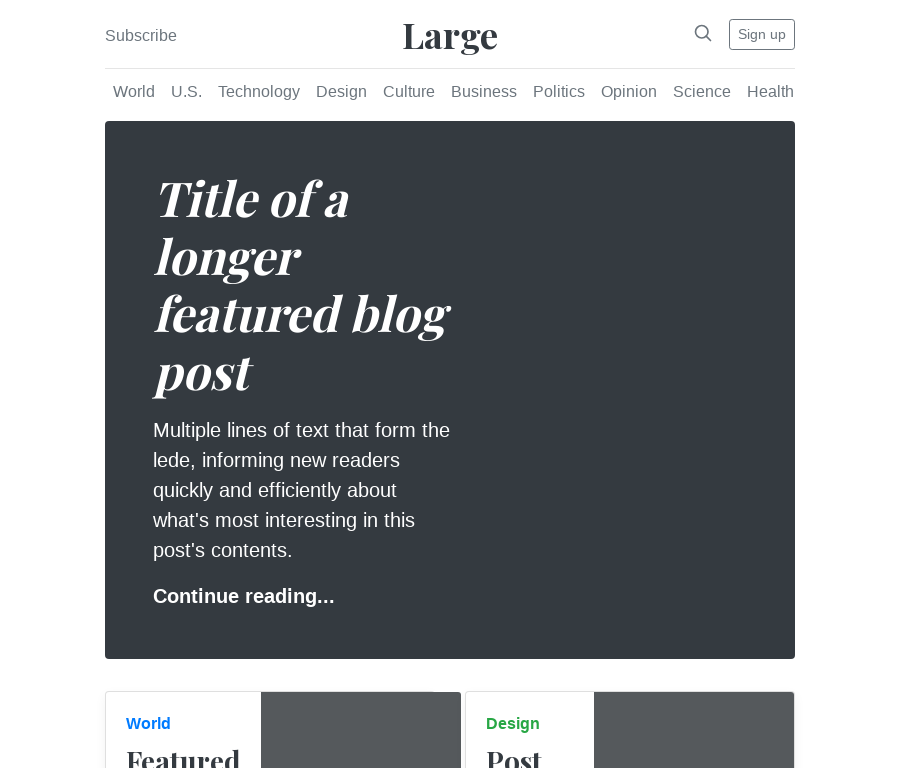

Set viewport to 1200px width for desktop responsive design testing
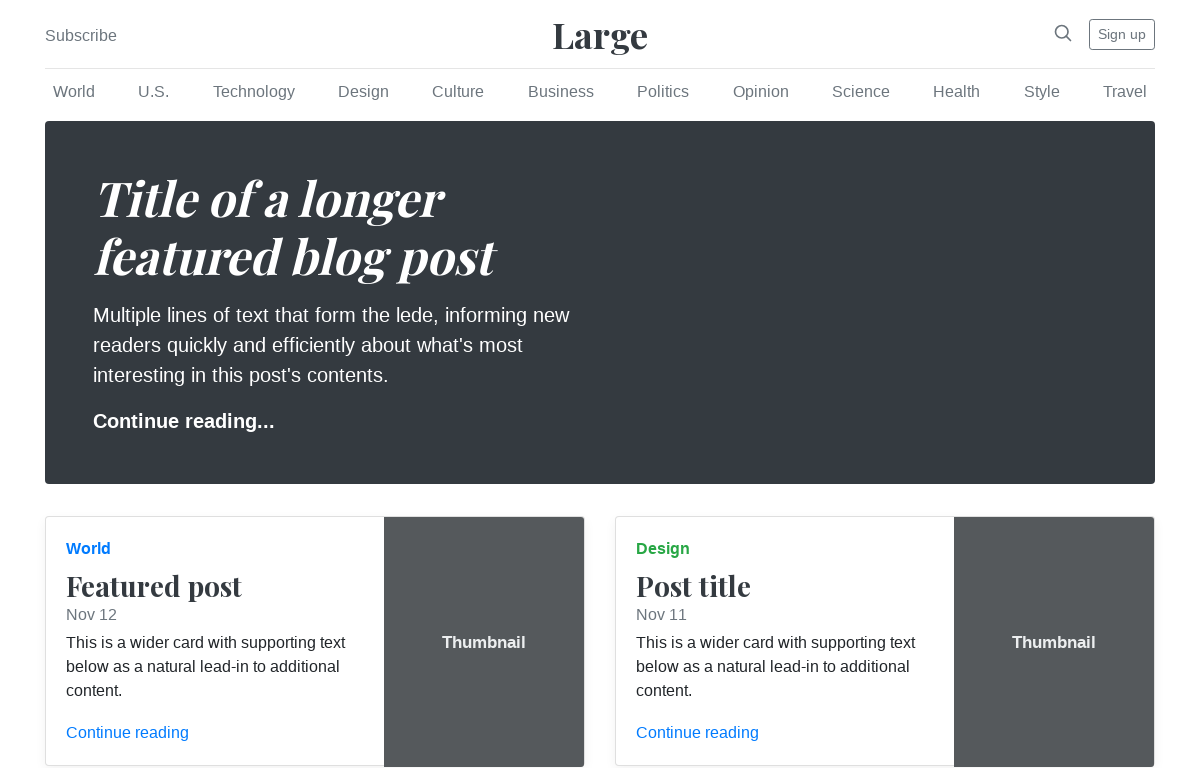

Reloaded page at 1200px viewport width
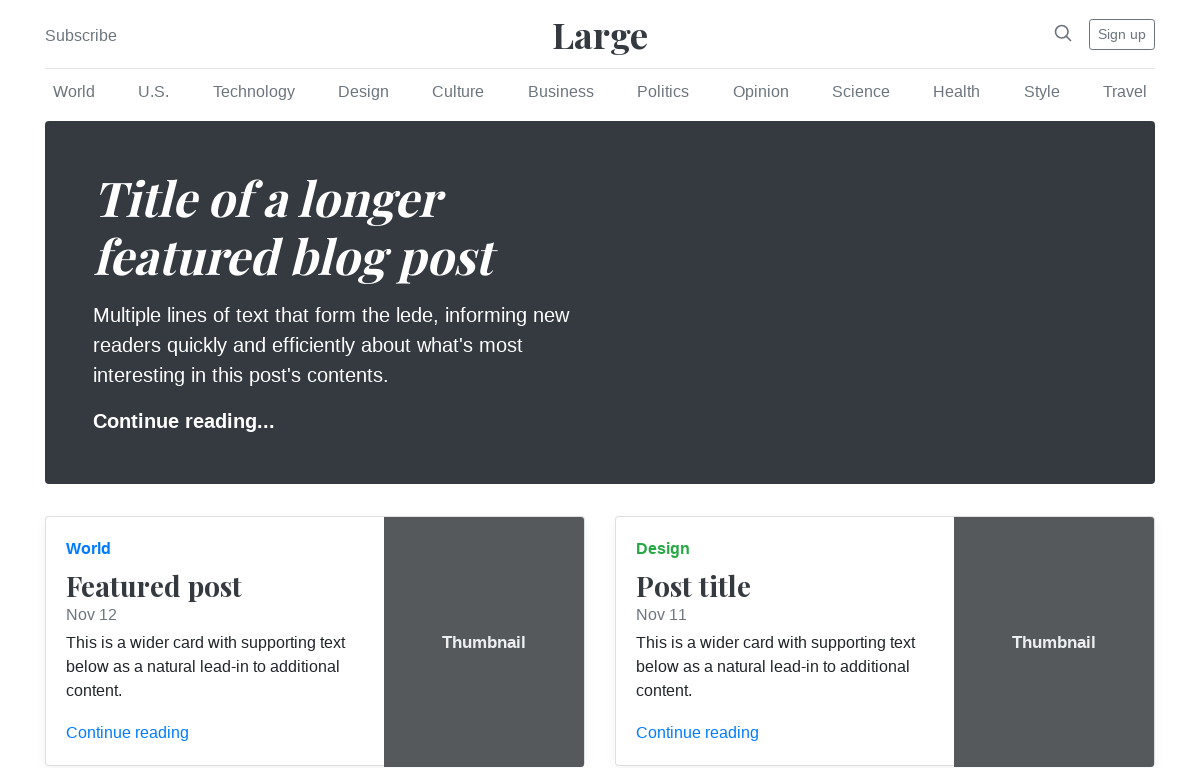

Set viewport to 1800px width for large desktop responsive design testing
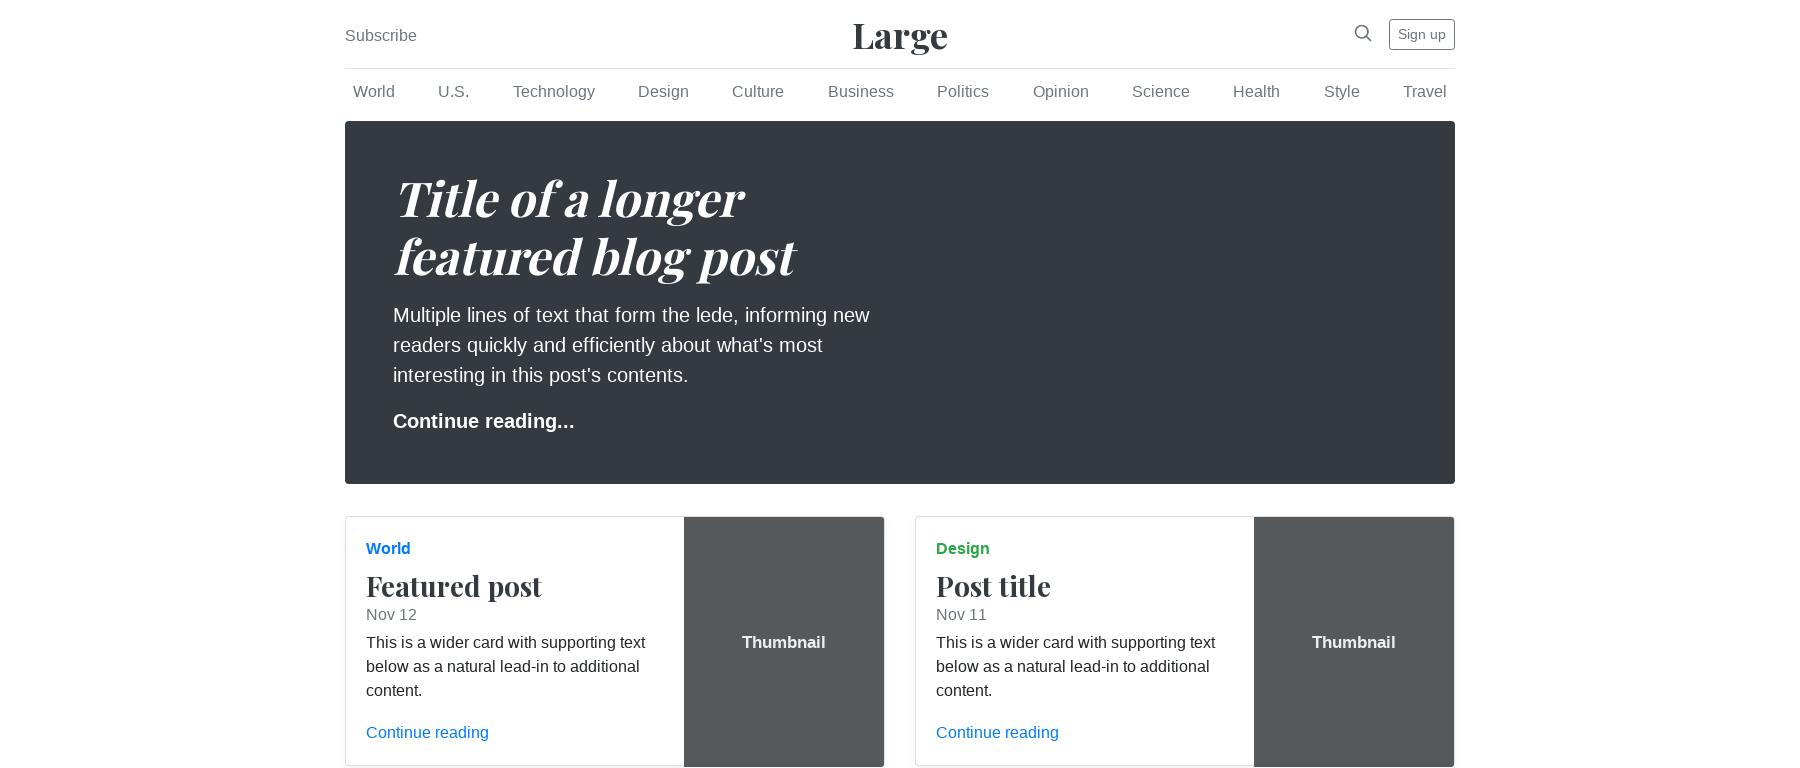

Reloaded page at 1800px viewport width
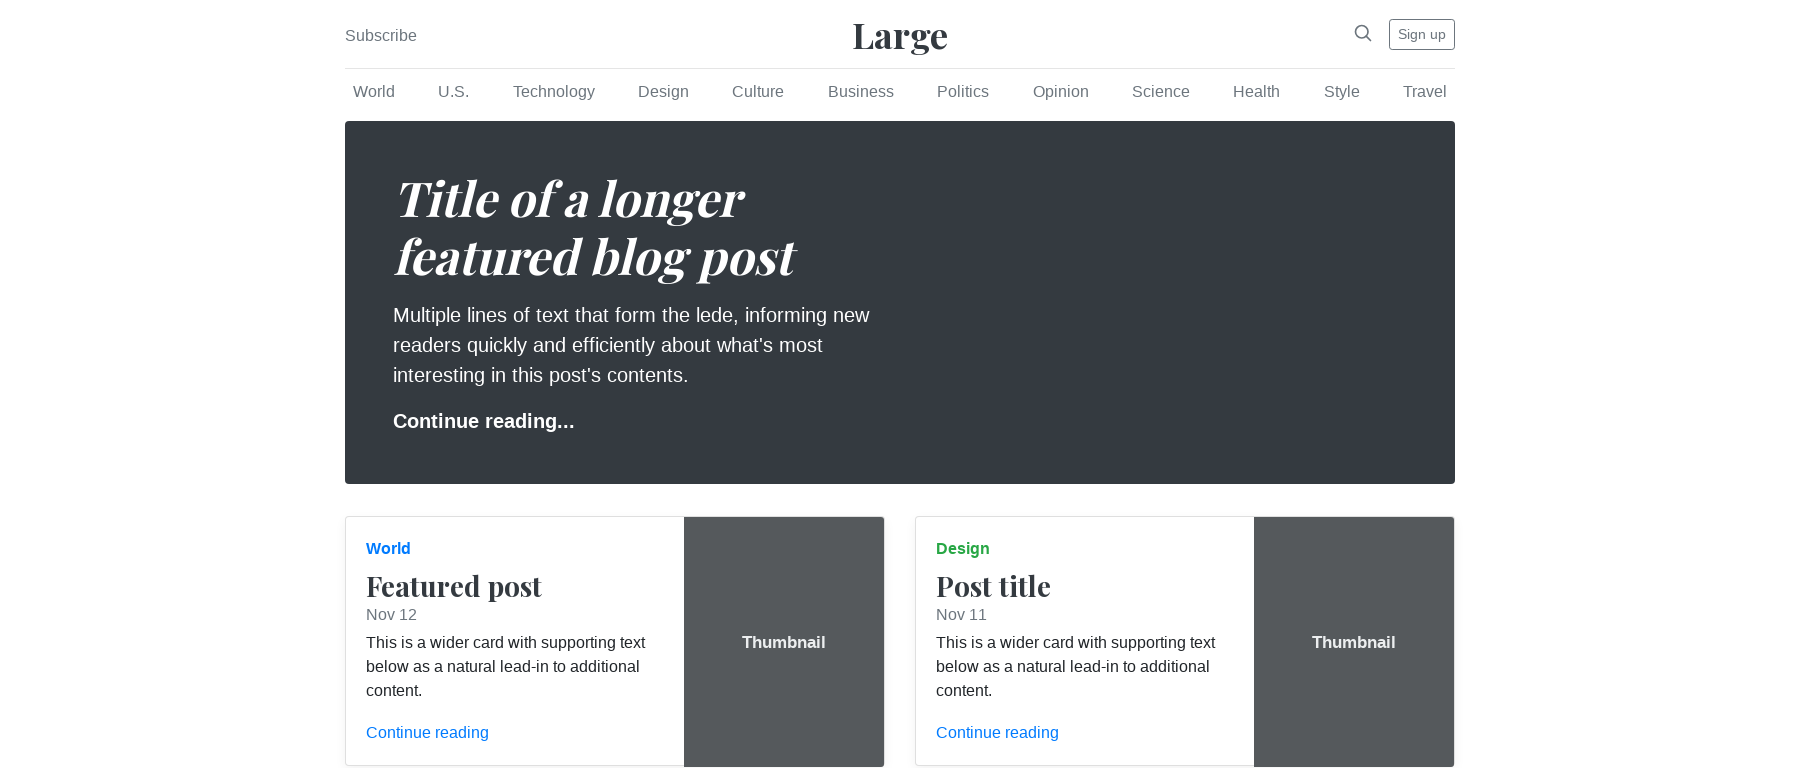

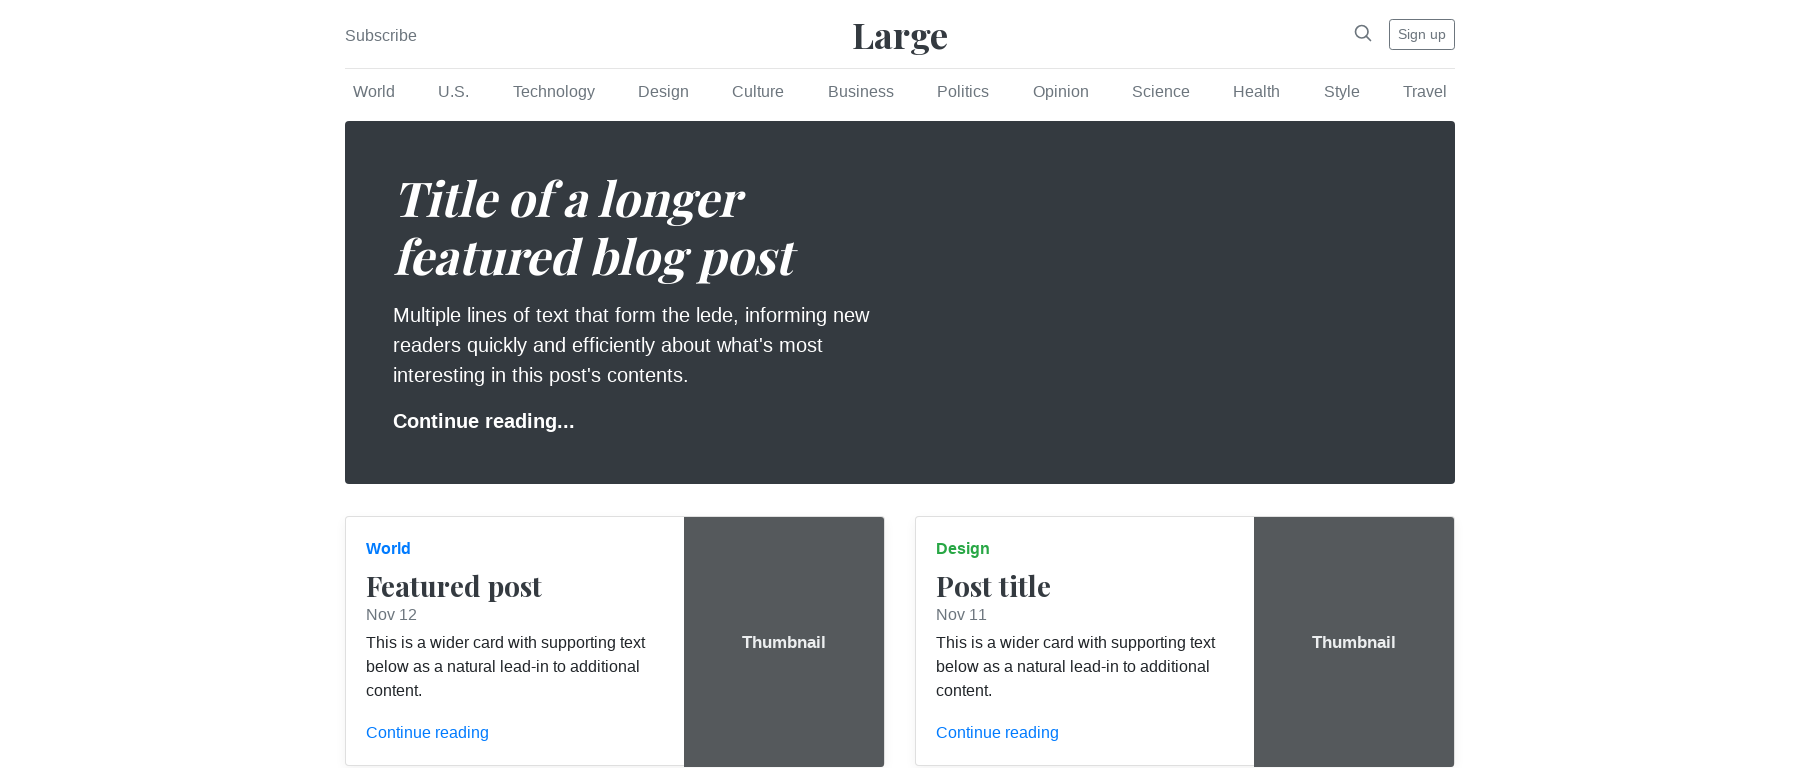